Calculates a math expression to find a link, clicks it, then fills out a form with personal information.

Starting URL: http://suninjuly.github.io/find_link_text

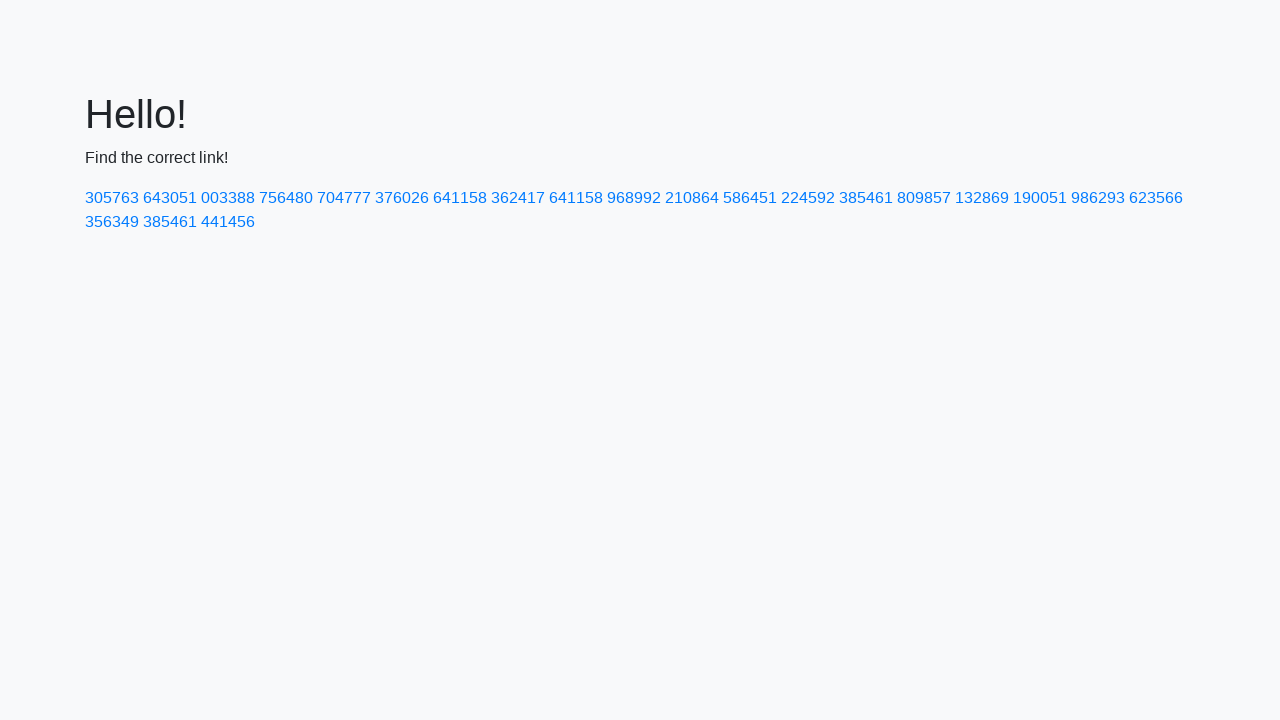

Clicked link with calculated text value '224592' at (808, 198) on text=224592
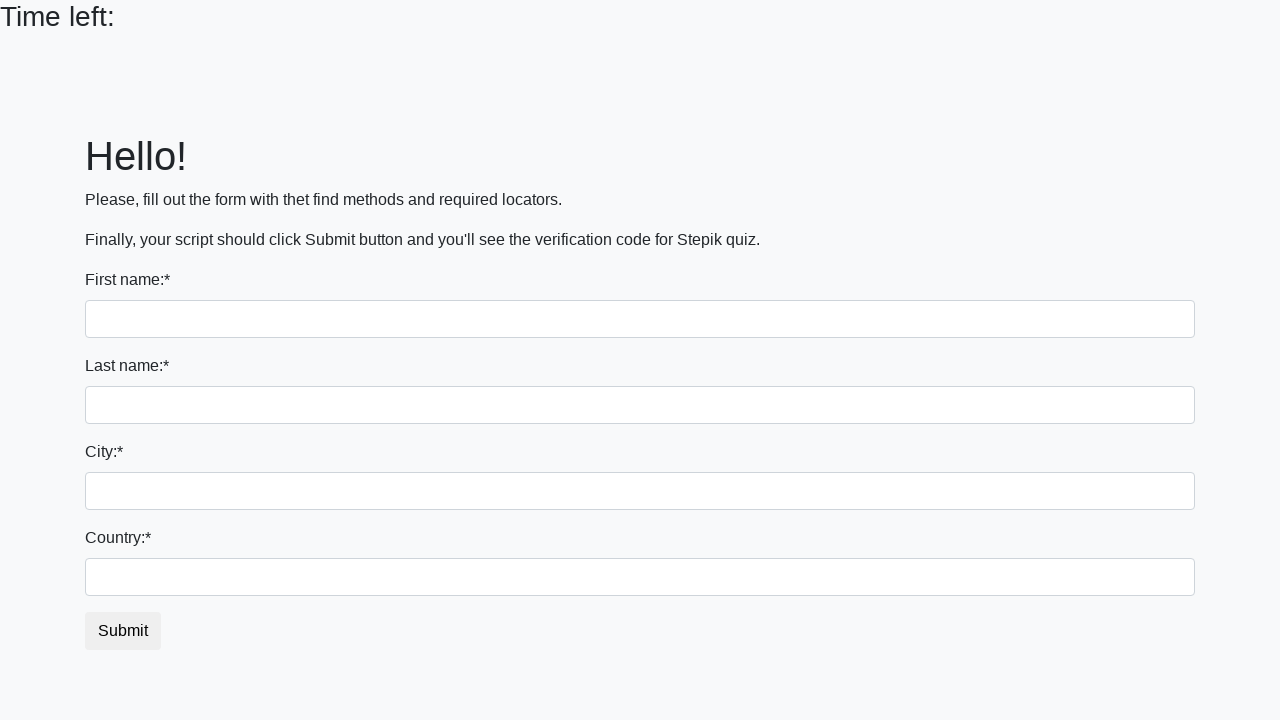

Filled first name input with 'Ivan' on input
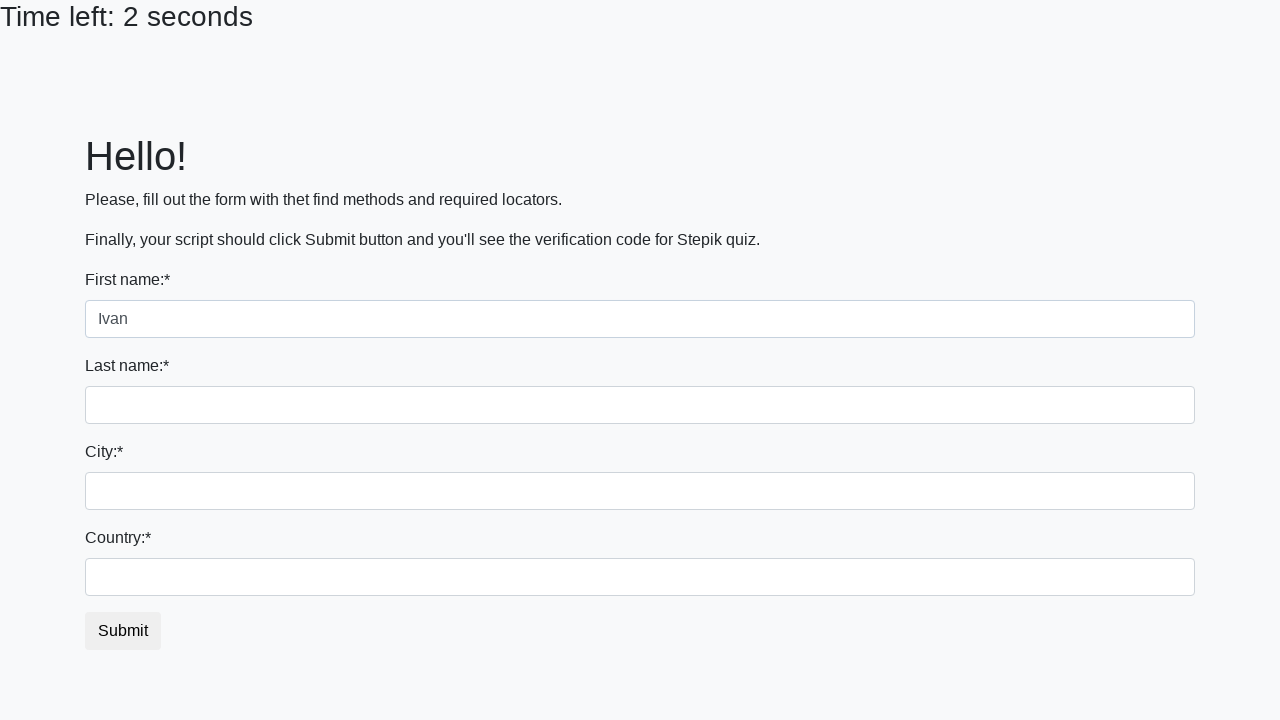

Filled last name input with 'Petrov' on input[name='last_name']
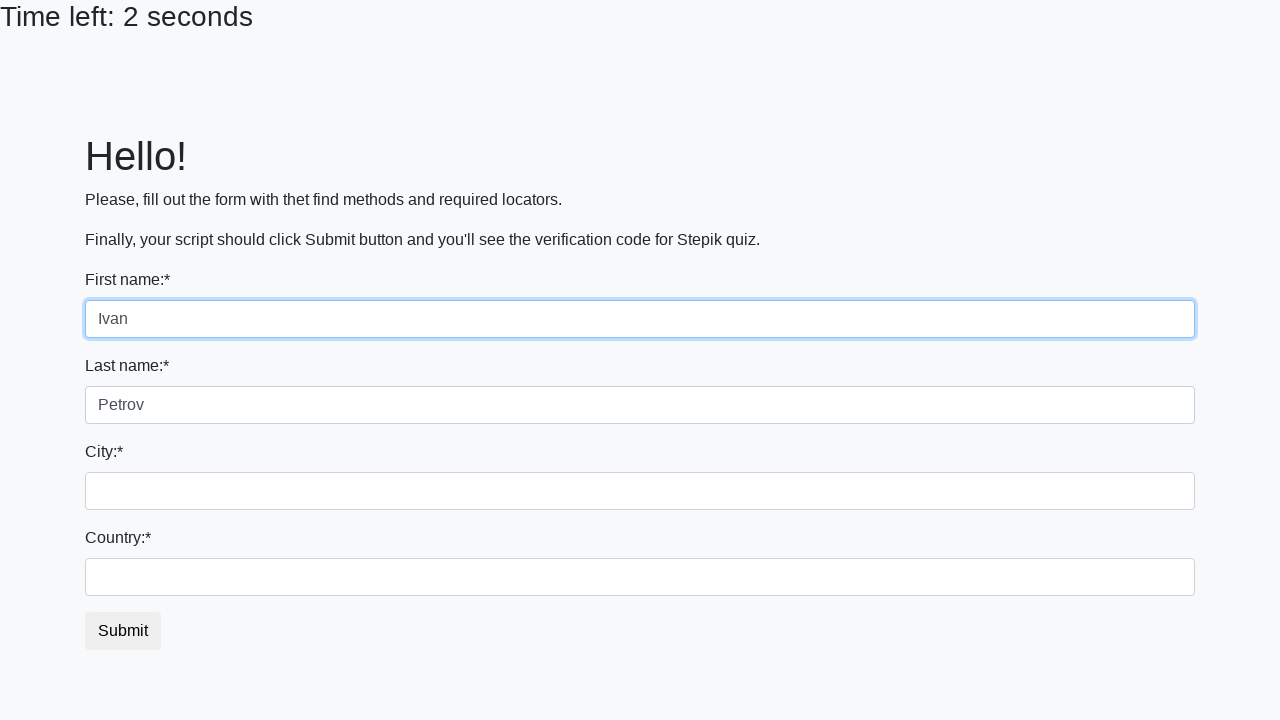

Filled city input with 'Smolensk' on .city
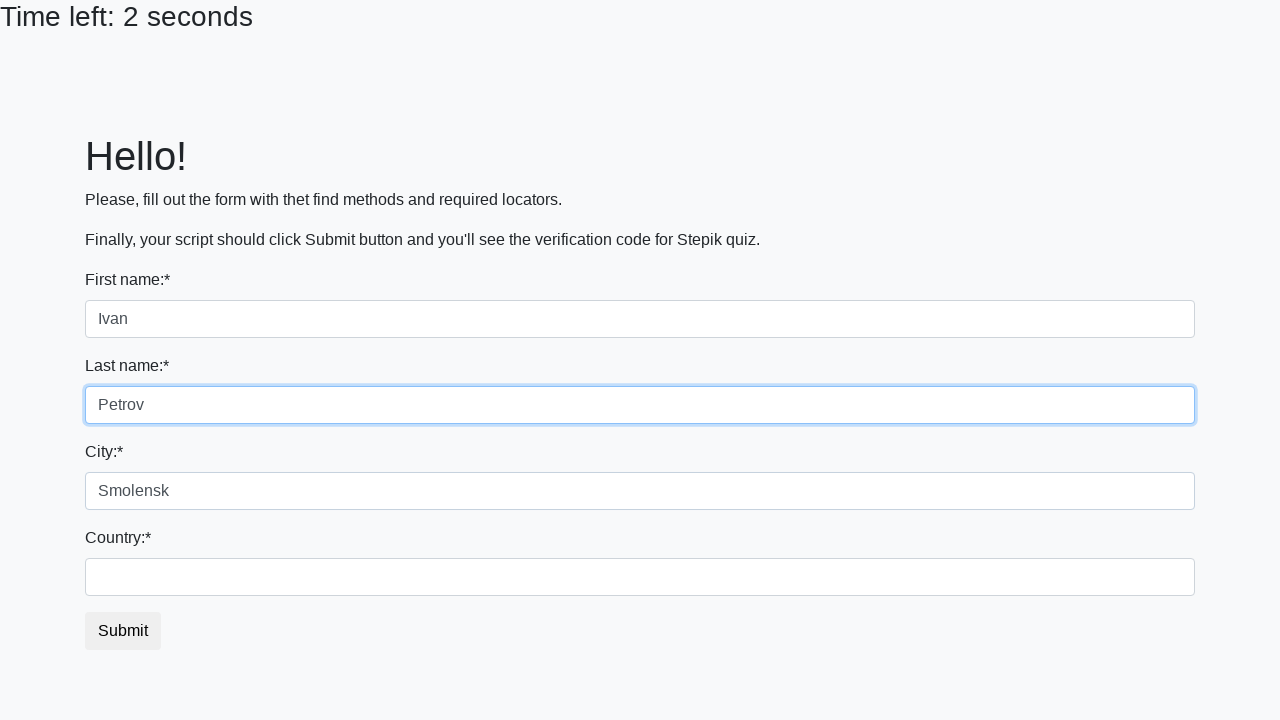

Filled country input with 'Russia' on #country
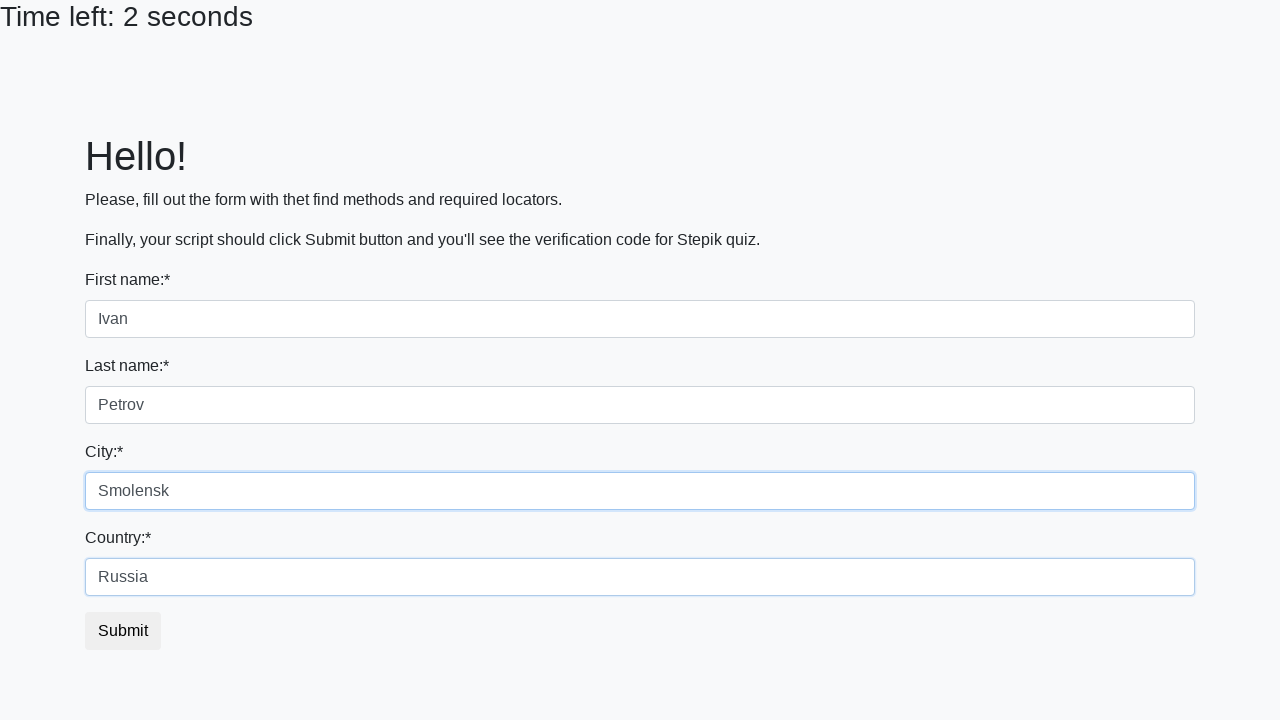

Clicked submit button to complete form at (123, 631) on button.btn
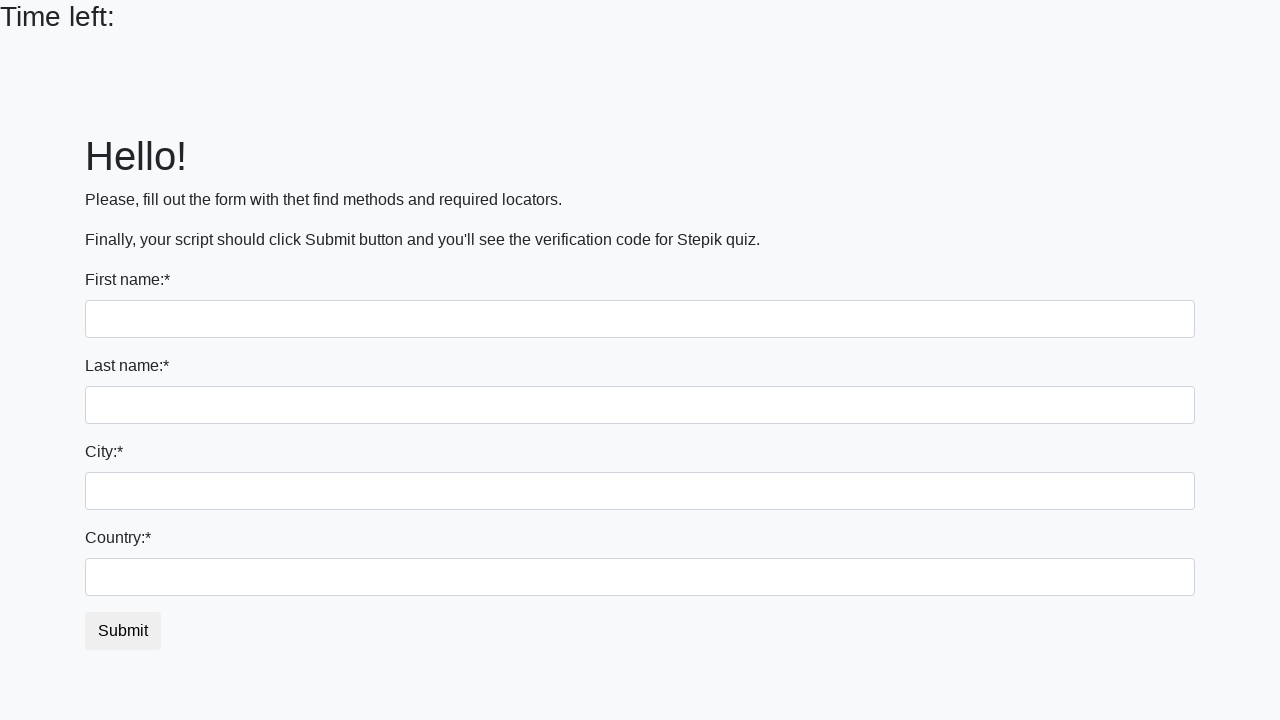

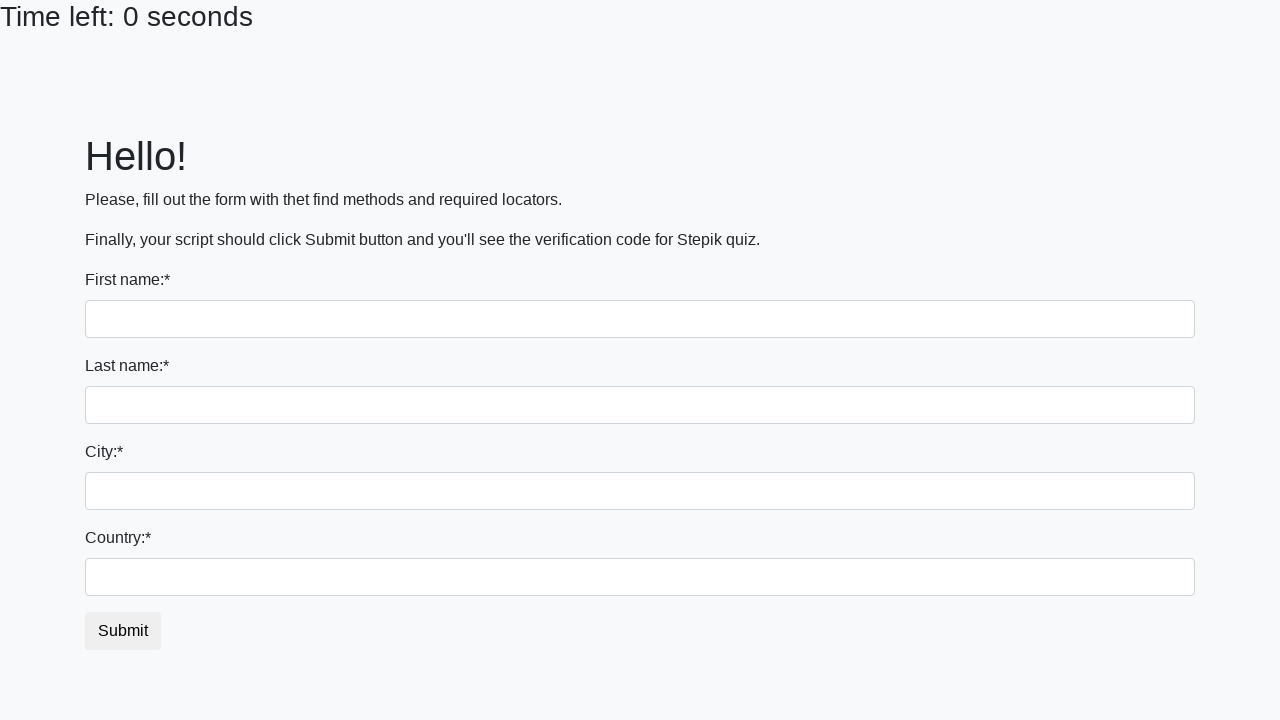